Tests add/remove element functionality by clicking add button to create a delete button, then clicking delete to remove it

Starting URL: https://the-internet.herokuapp.com/

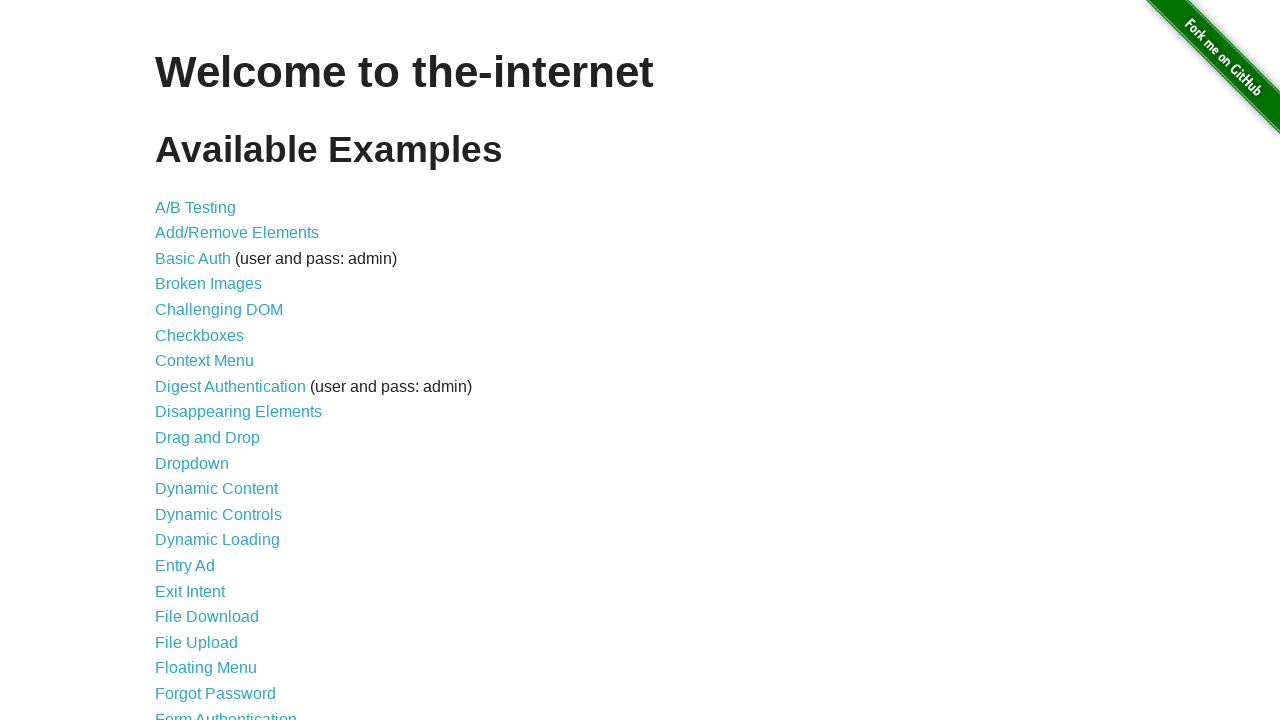

Clicked on Add/Remove Elements link from homepage at (237, 233) on a[href='/add_remove_elements/']
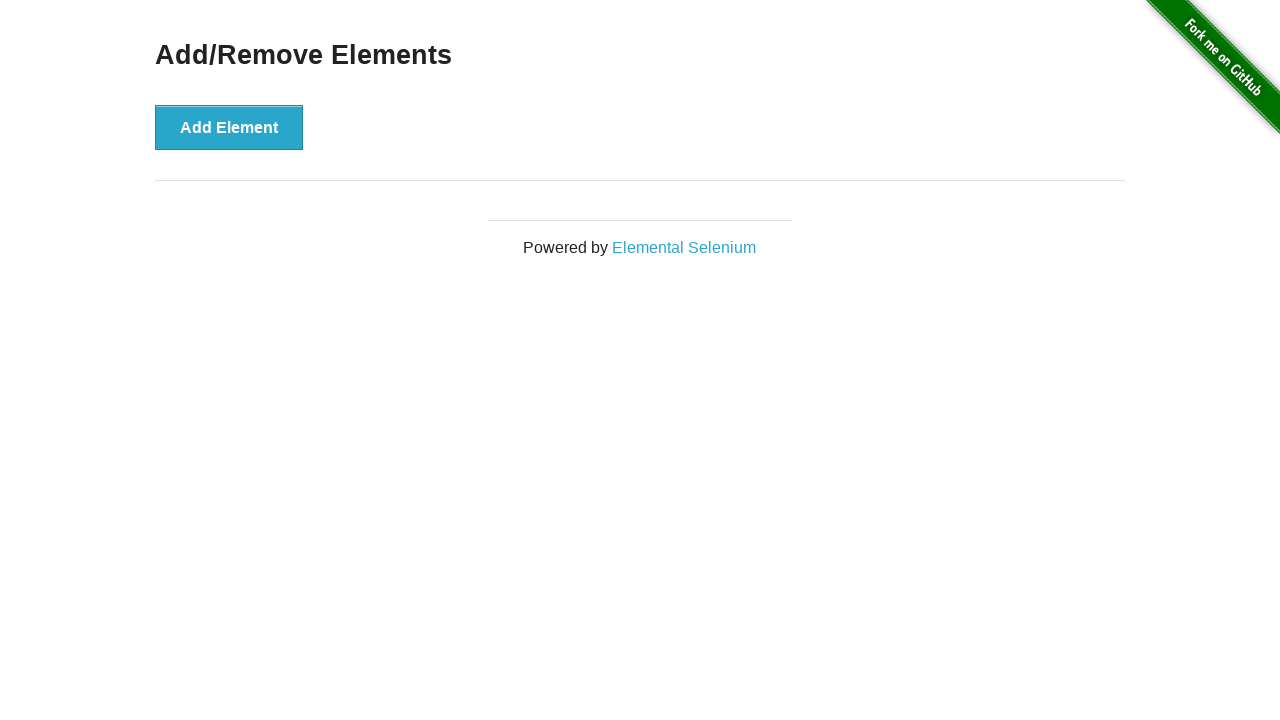

Add Element button is now visible
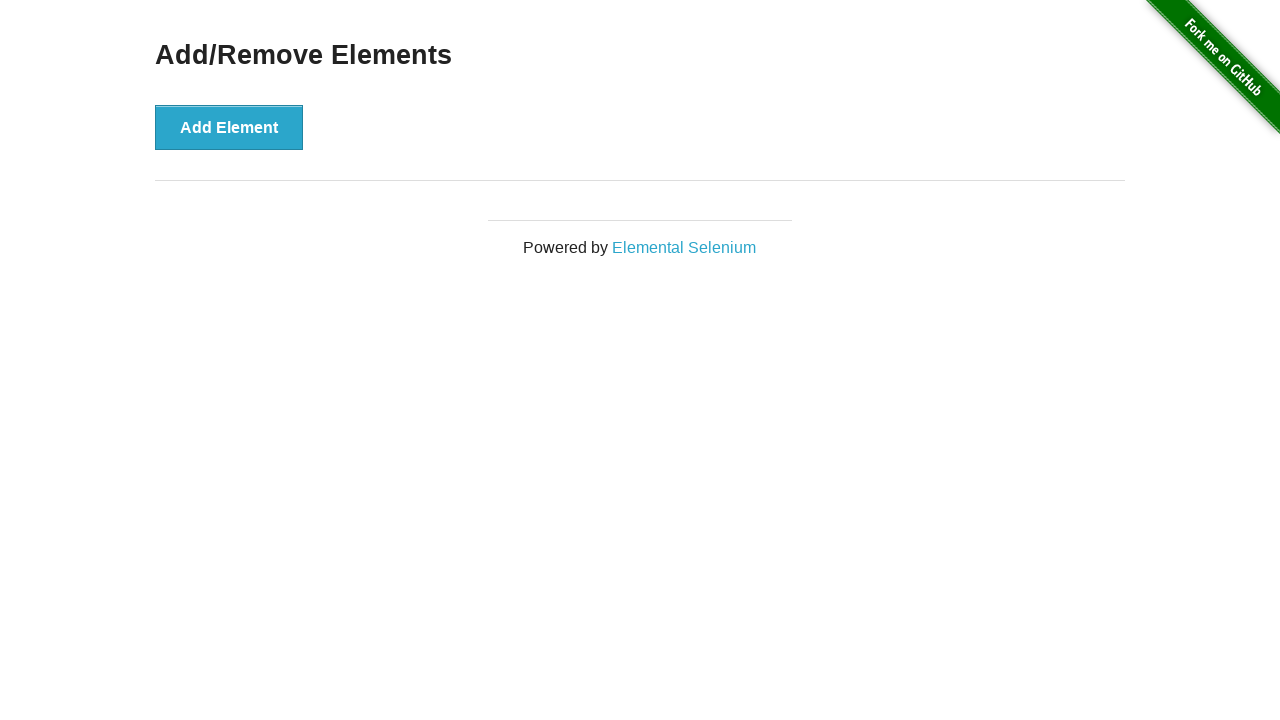

Clicked Add Element button to create a Delete button at (229, 127) on button:has-text('Add Element')
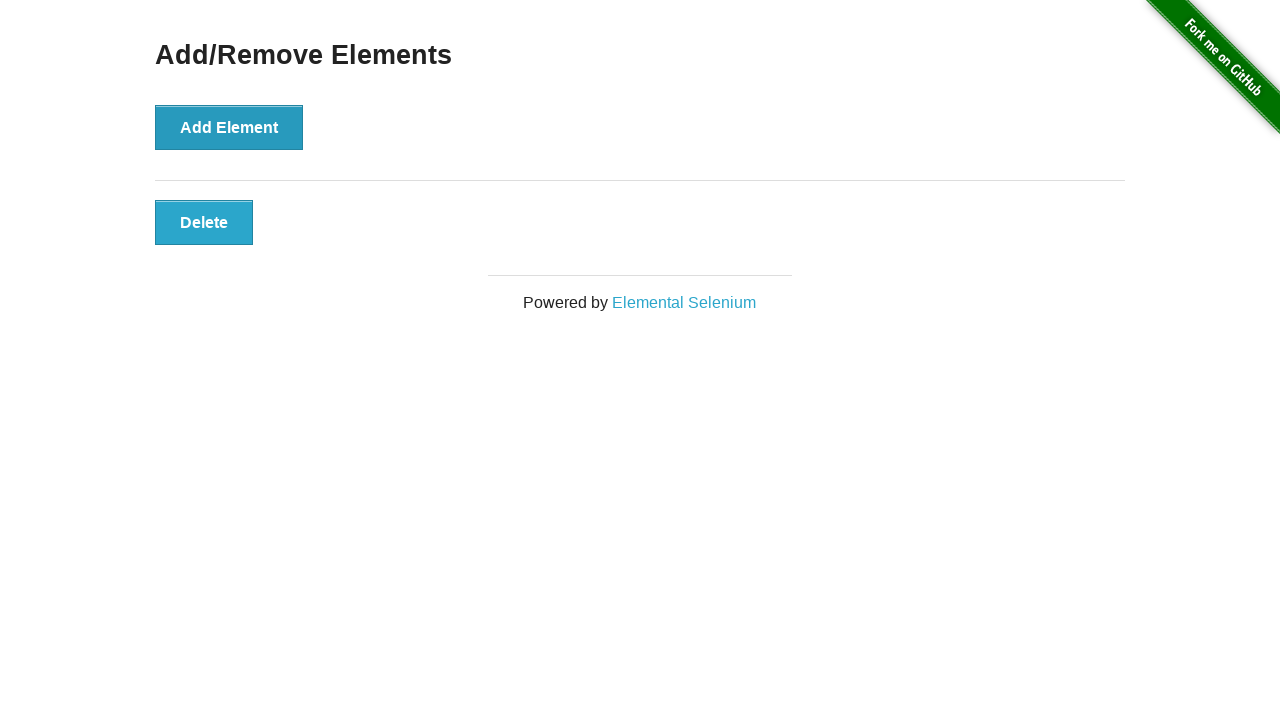

Delete button has appeared on the page
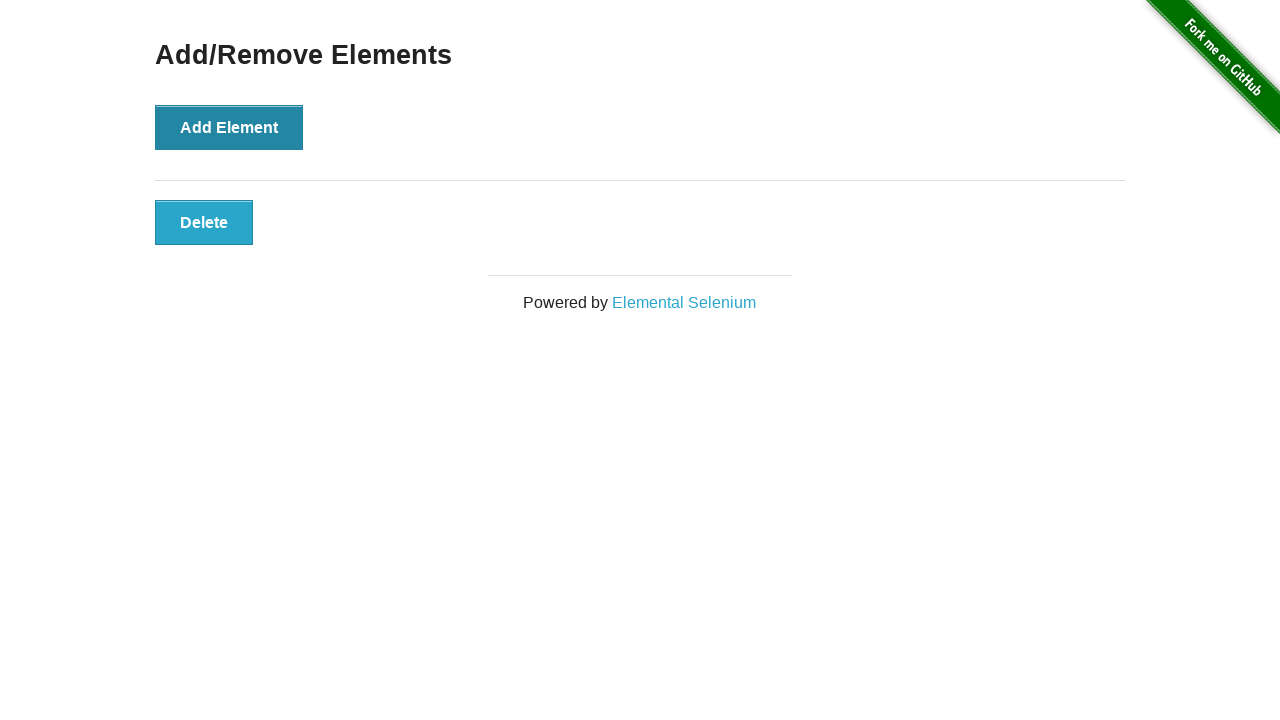

Clicked Delete button to remove the dynamically added element at (204, 222) on button.added-manually
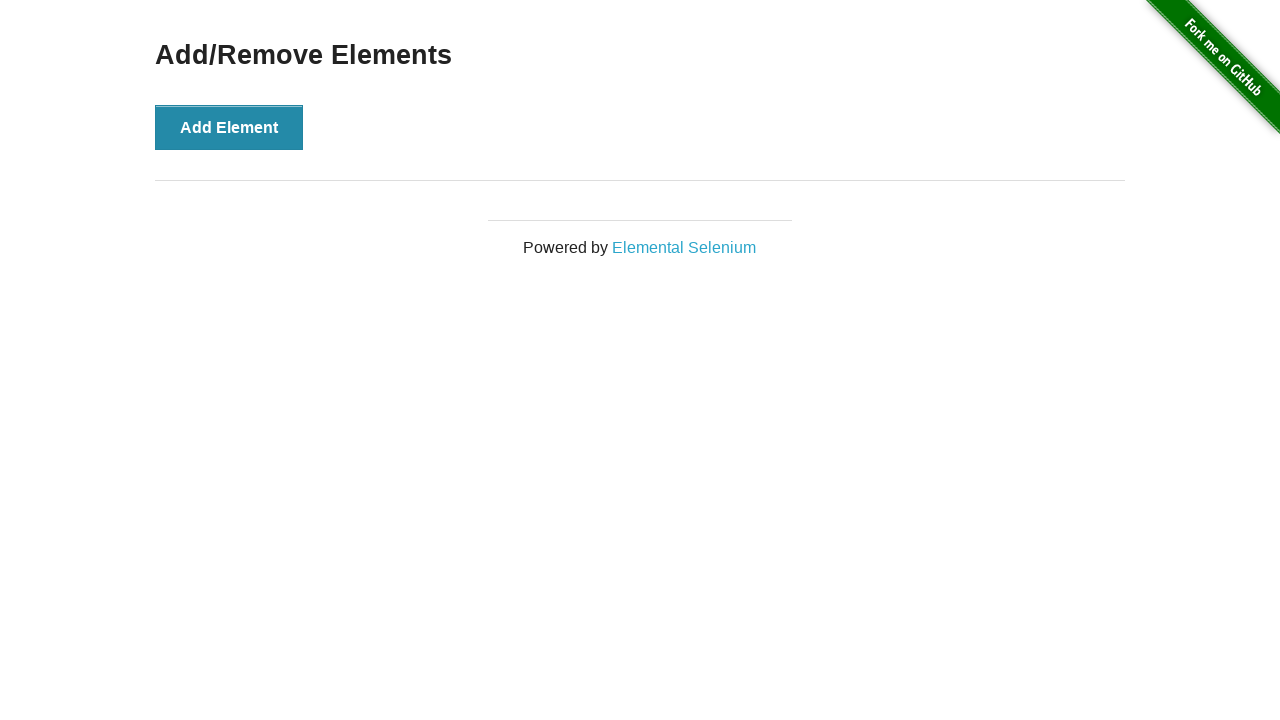

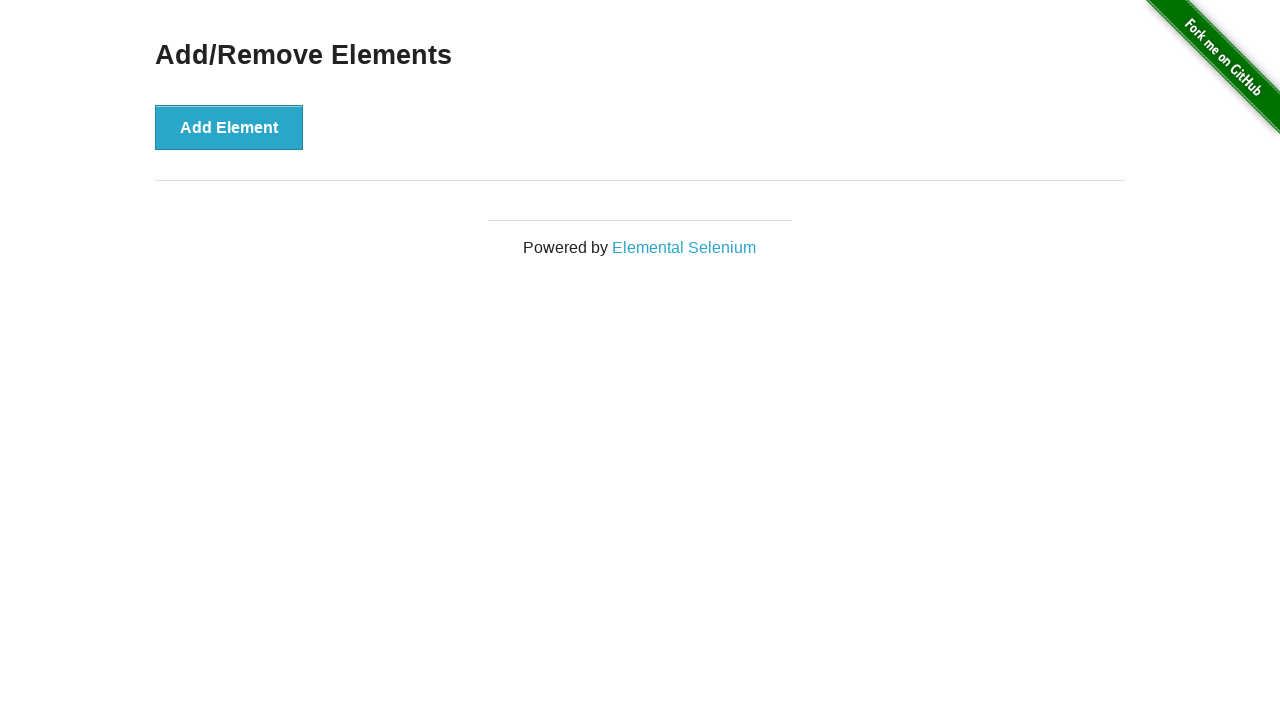